Tests JavaScript prompt alert functionality by triggering a prompt, entering text, accepting it, and verifying the result message

Starting URL: http://practice.cydeo.com/javascript_alerts

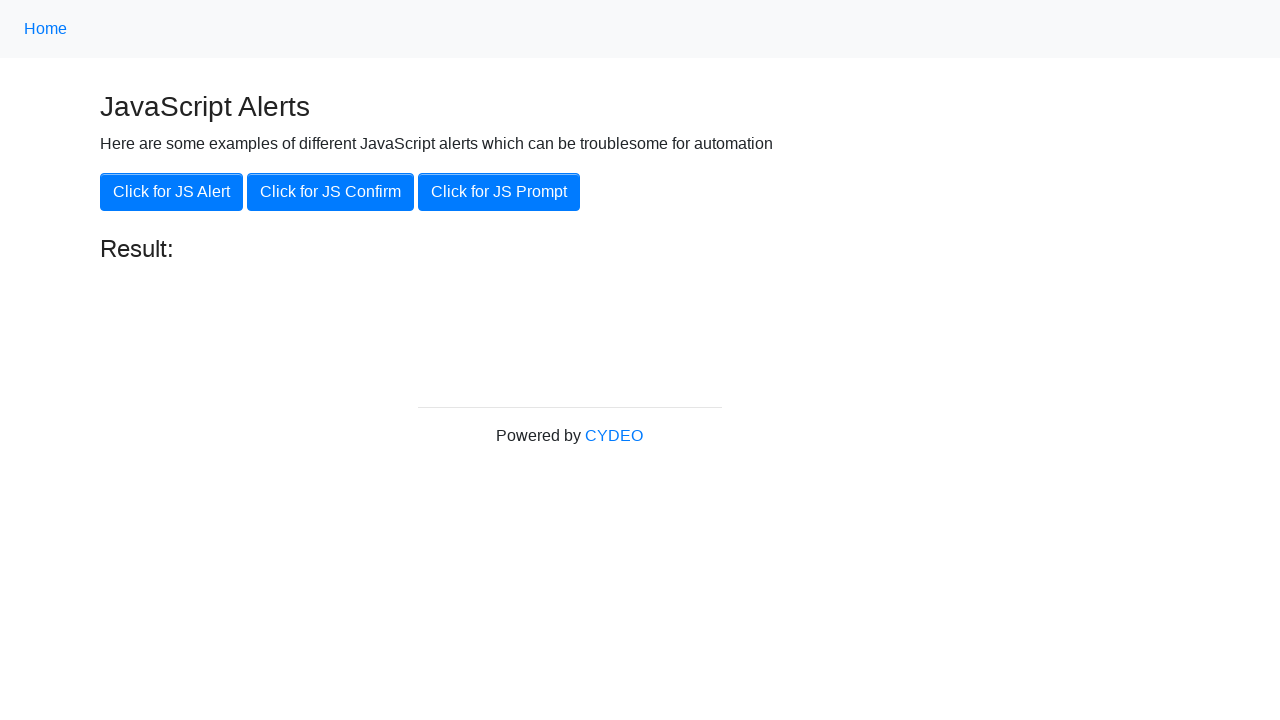

Clicked button to trigger JavaScript prompt at (499, 192) on button[onclick='jsPrompt()']
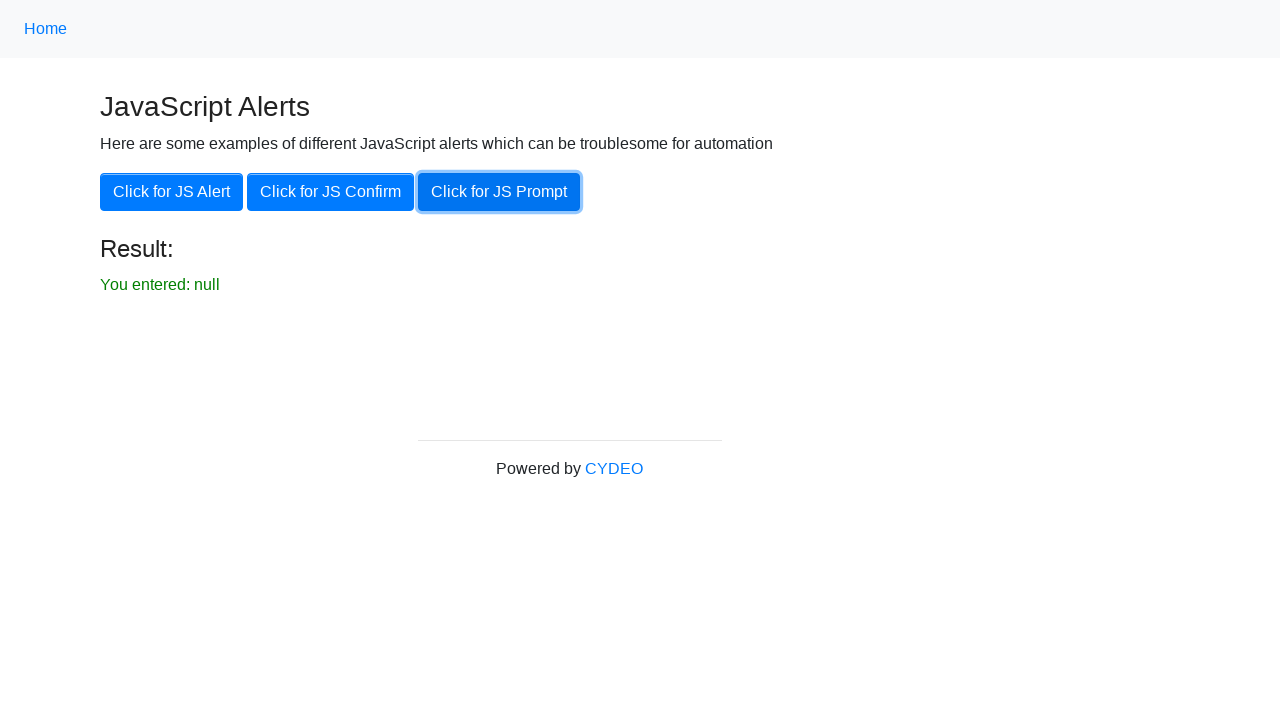

Set up dialog handler to accept prompt with 'hello' text
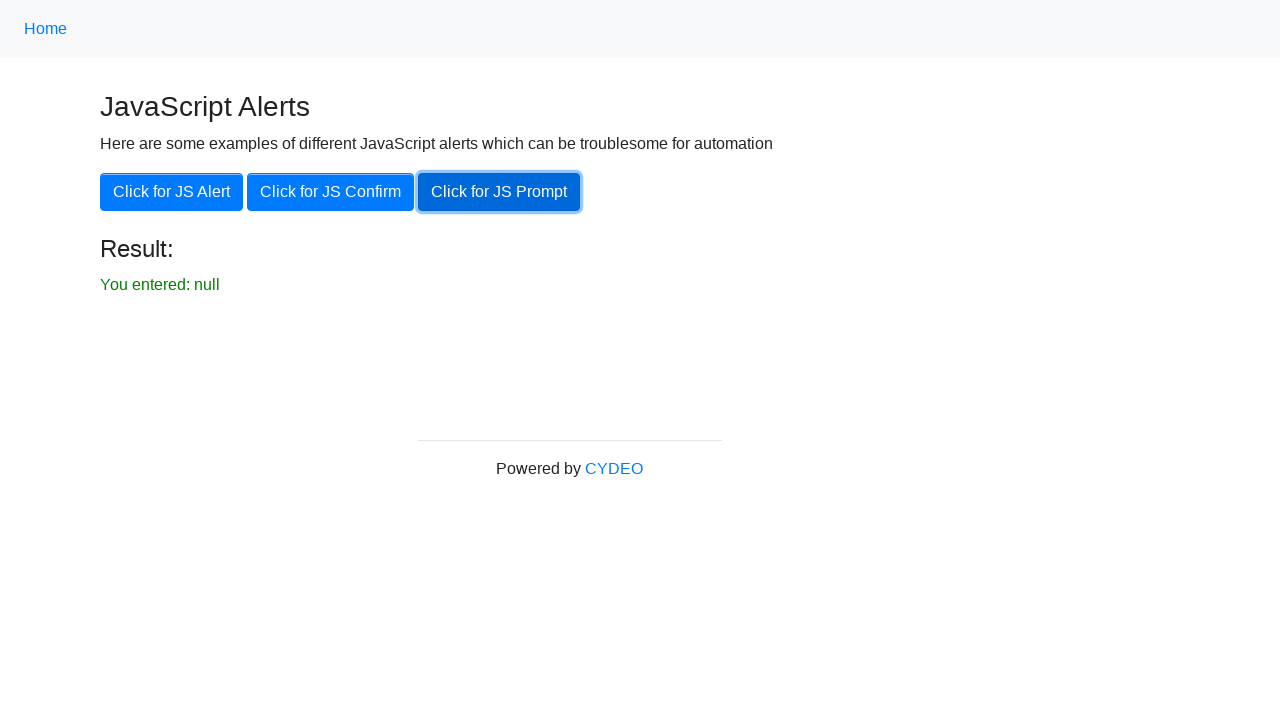

Clicked button again to trigger prompt dialog at (499, 192) on button[onclick='jsPrompt()']
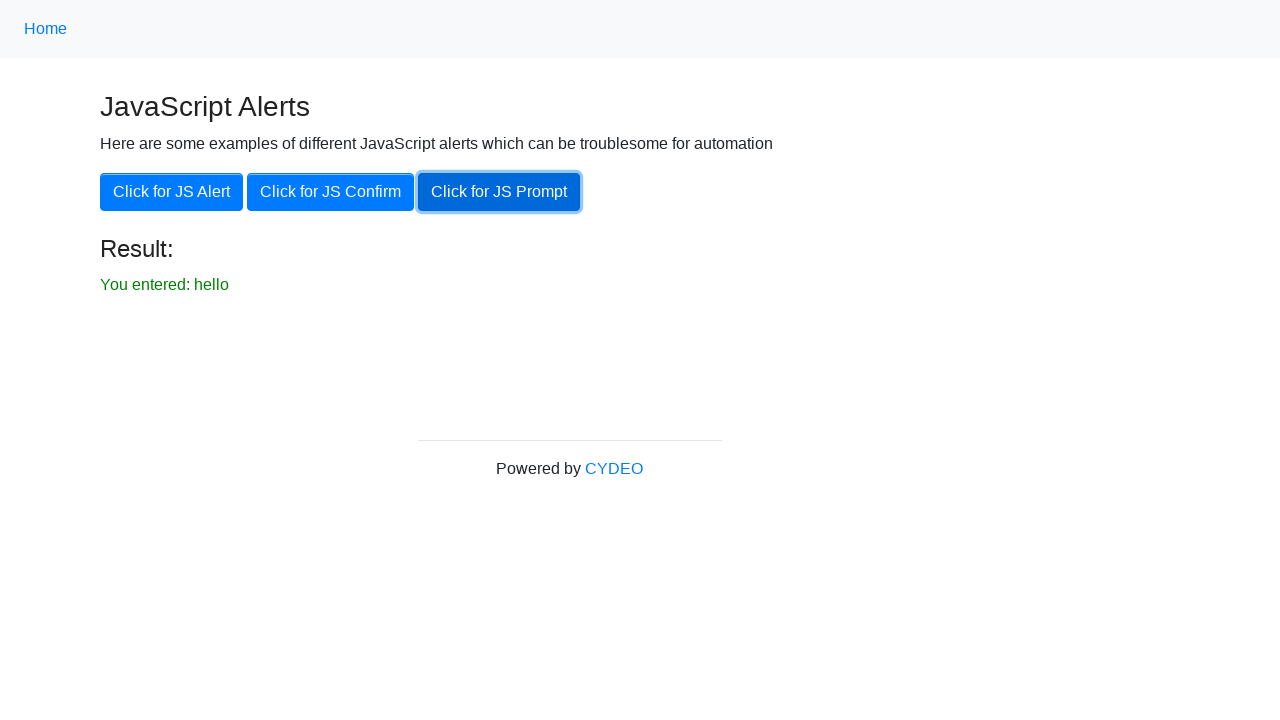

Waited for result message to appear
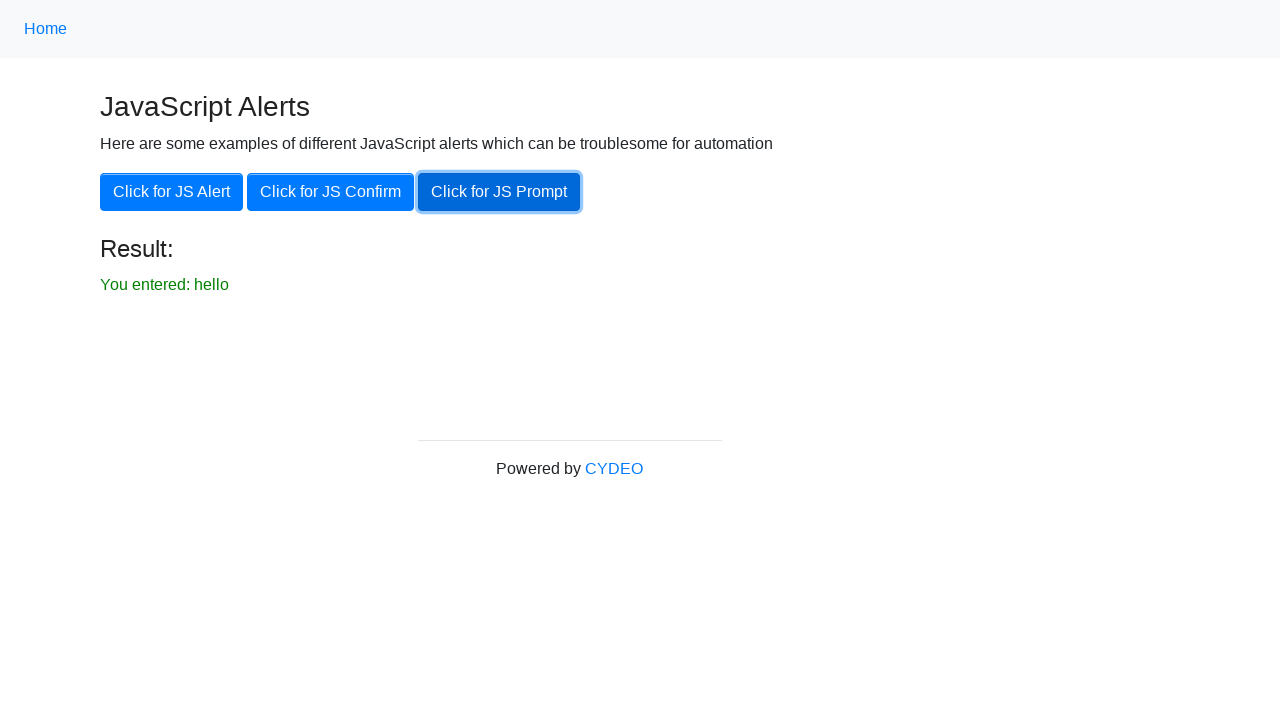

Retrieved result text content
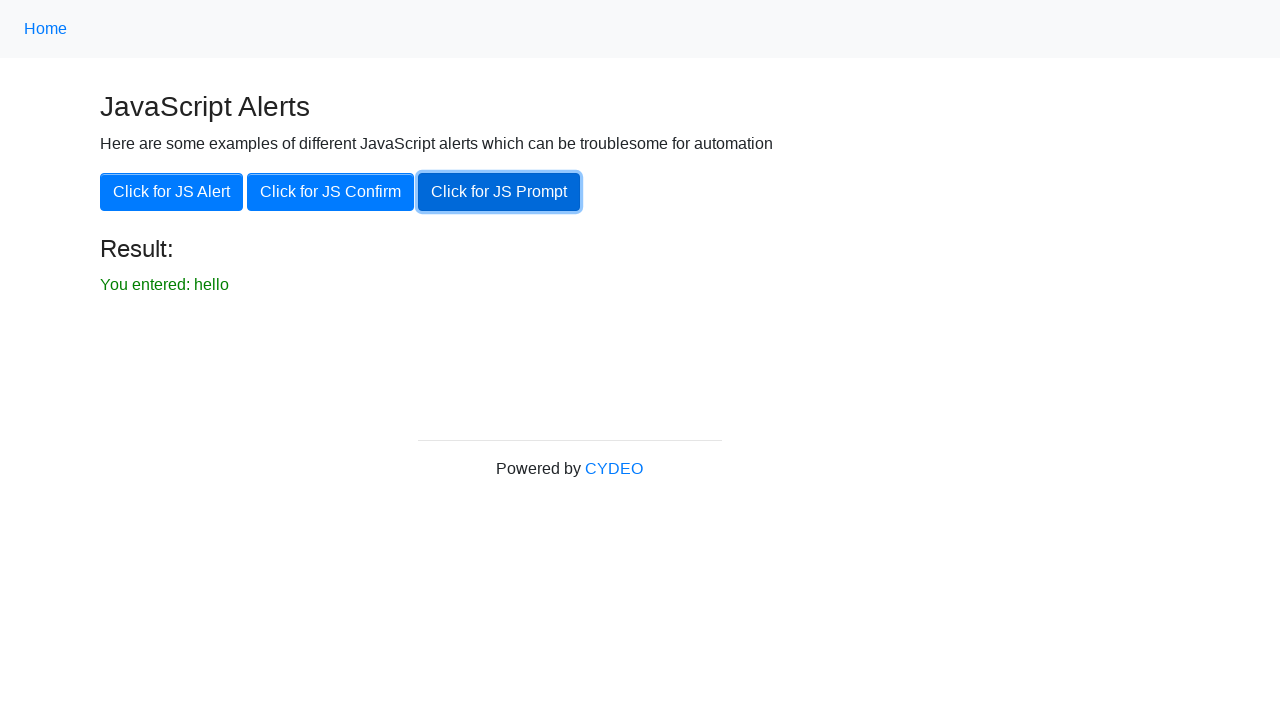

Verified result text matches expected value 'You entered: hello'
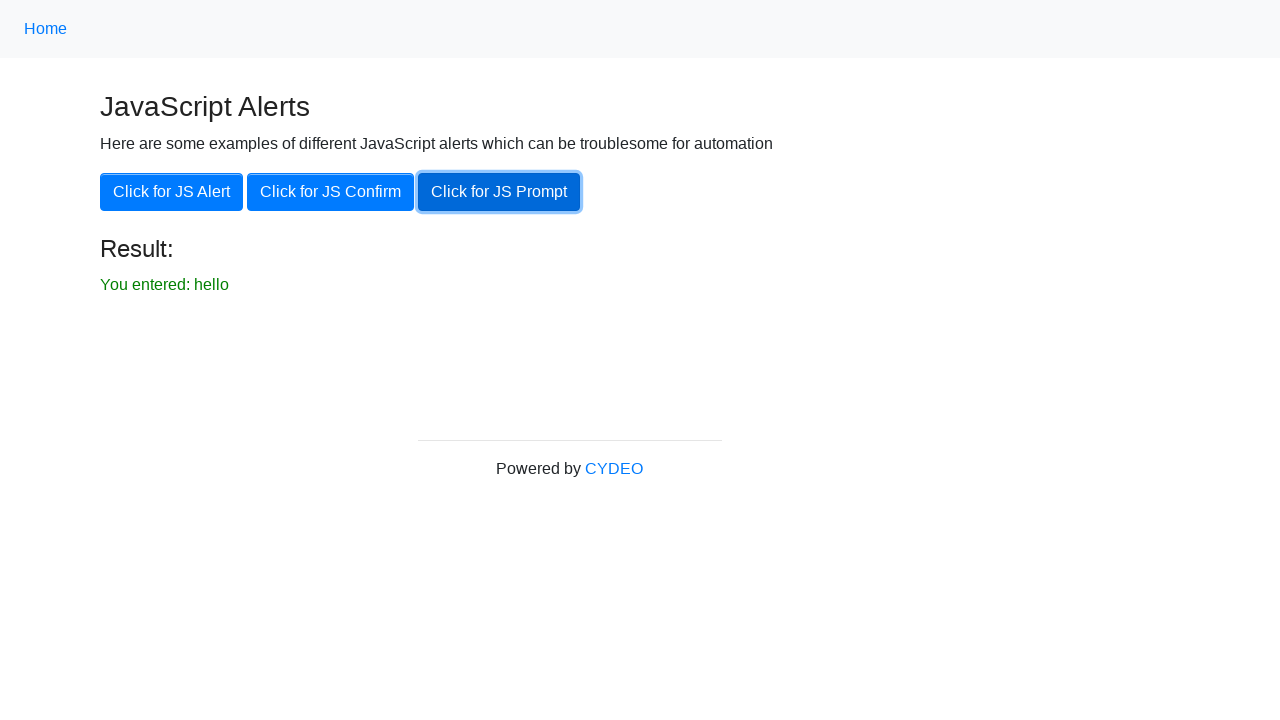

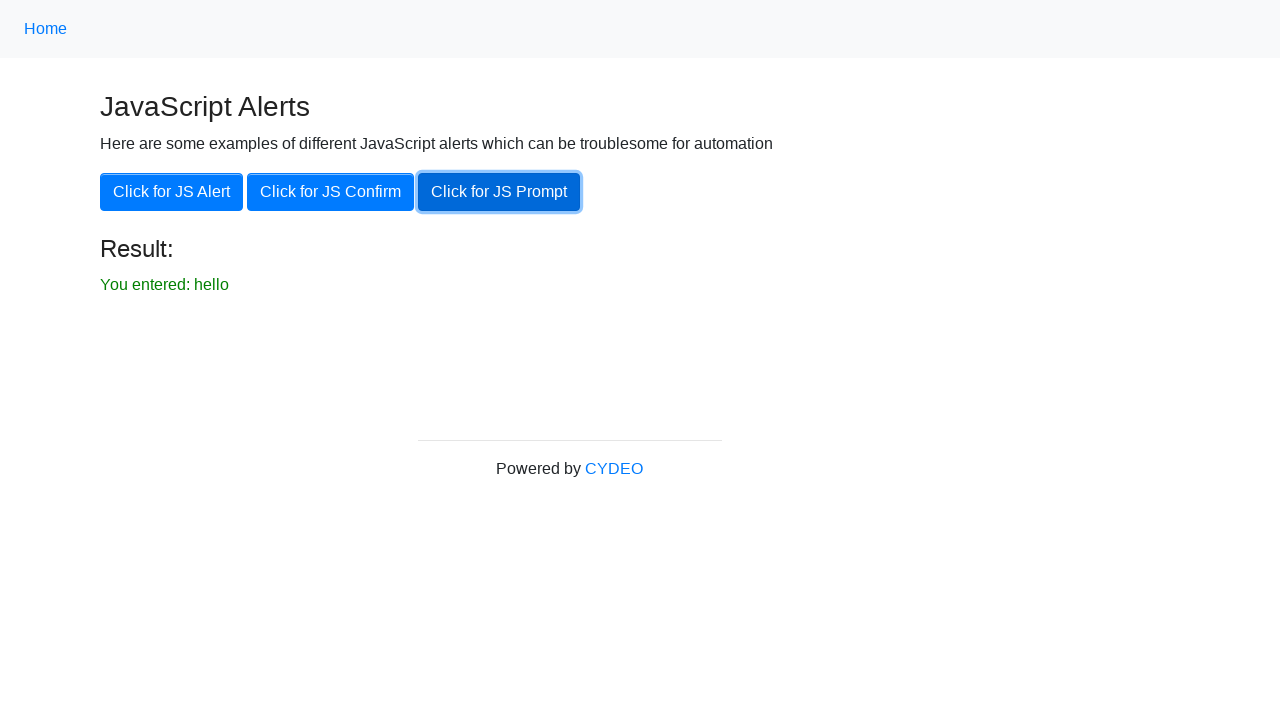